Navigates to Rahul Shetty Academy homepage and verifies the page loads by checking the title and URL are accessible

Starting URL: https://rahulshettyacademy.com

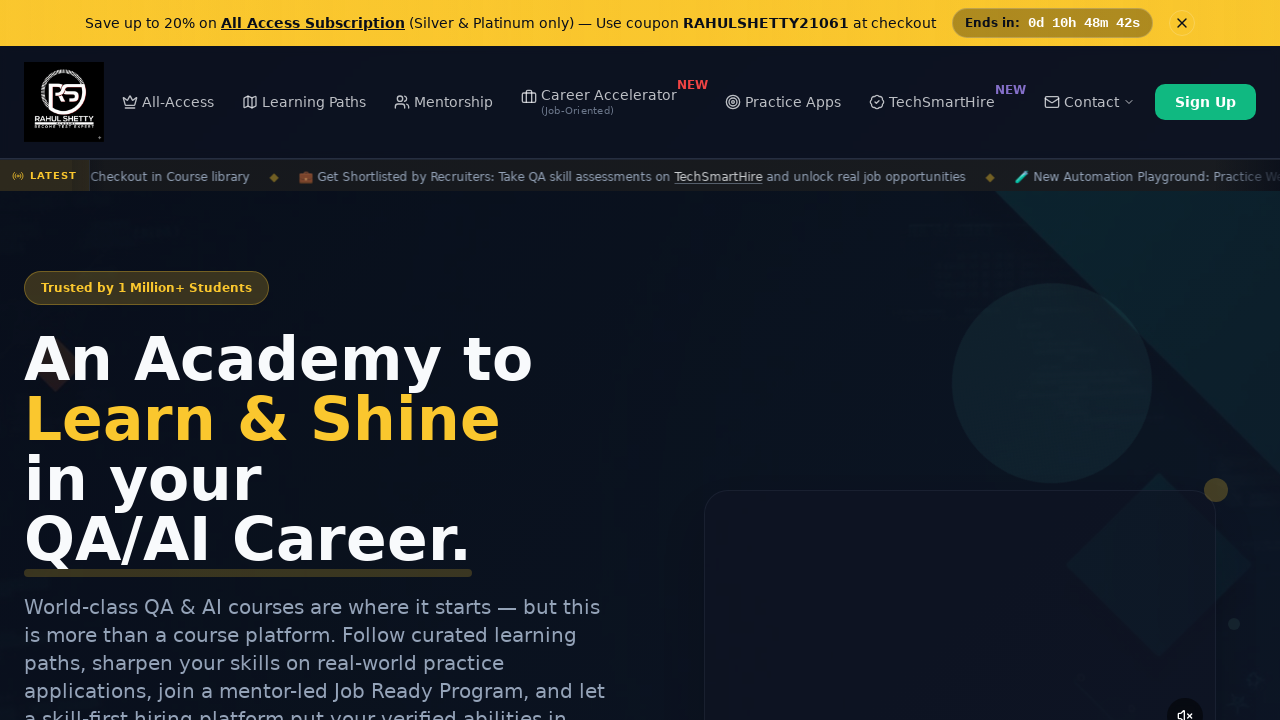

Waited for page to reach domcontentloaded state
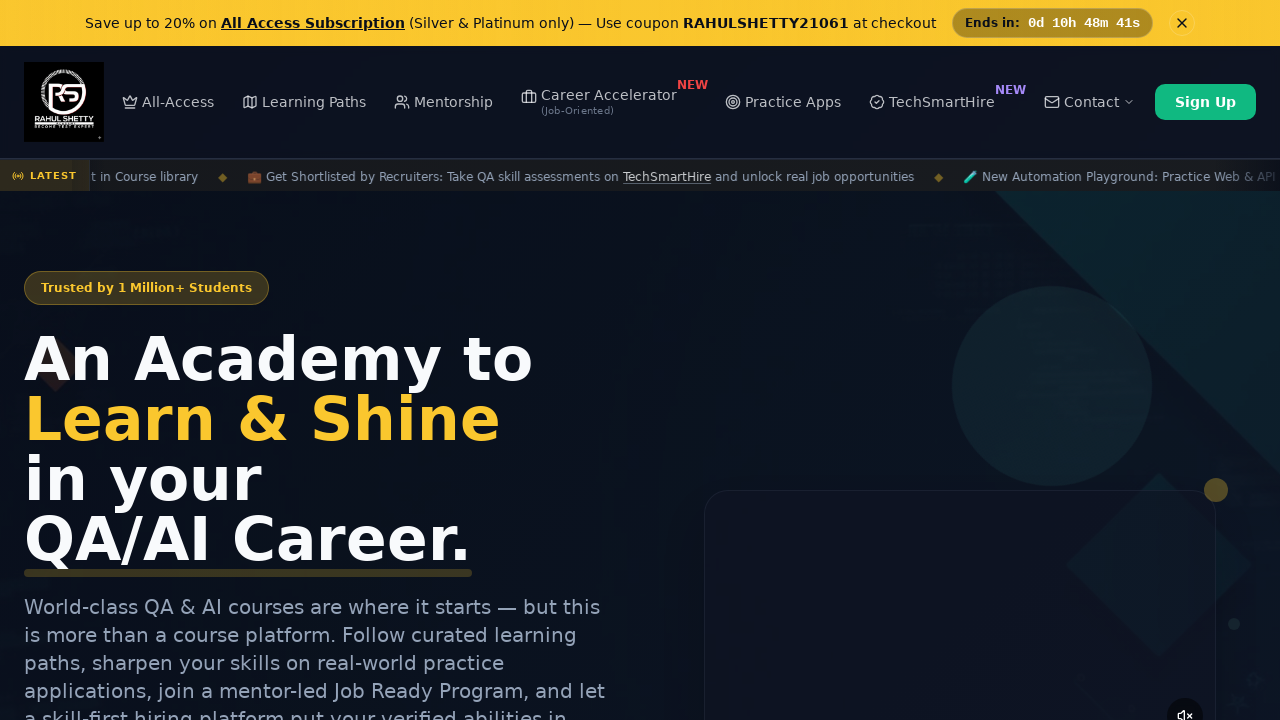

Verified page title is not None - page loaded successfully
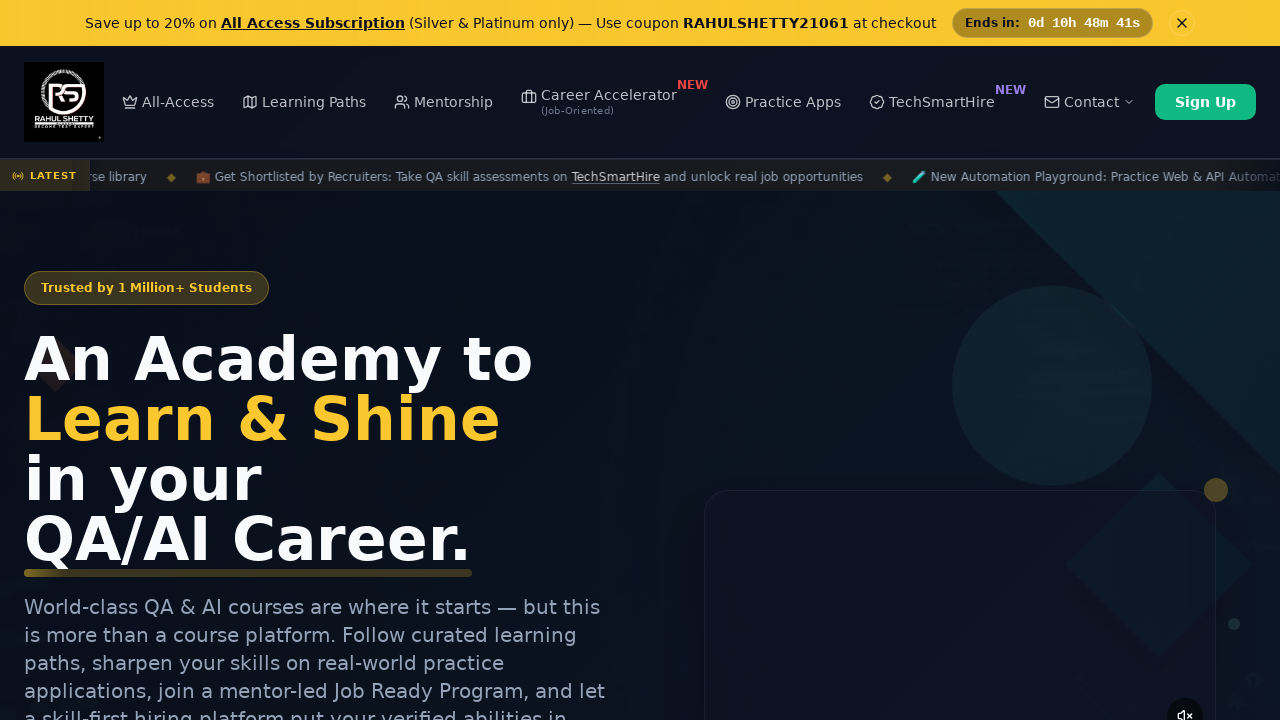

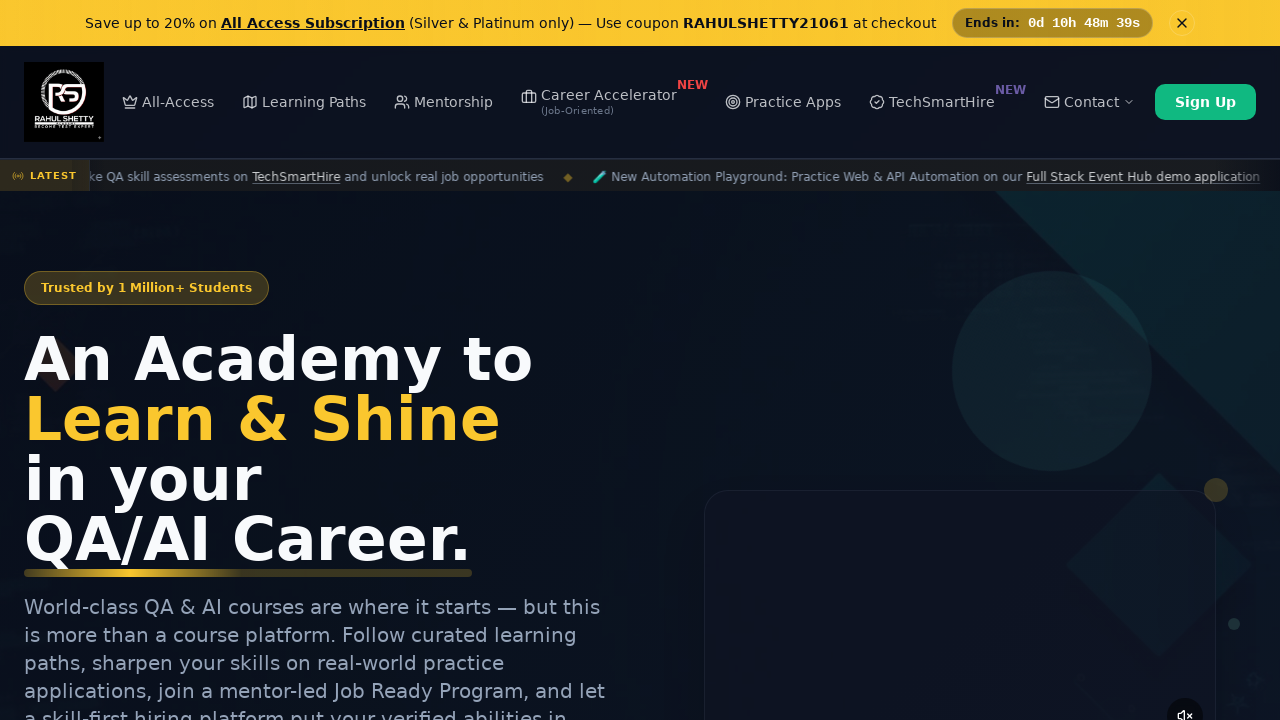